Tests tooltip functionality by hovering over a button to display its tooltip, then captures the tooltip text and enters it into a text field

Starting URL: https://demoqa.com/tool-tips

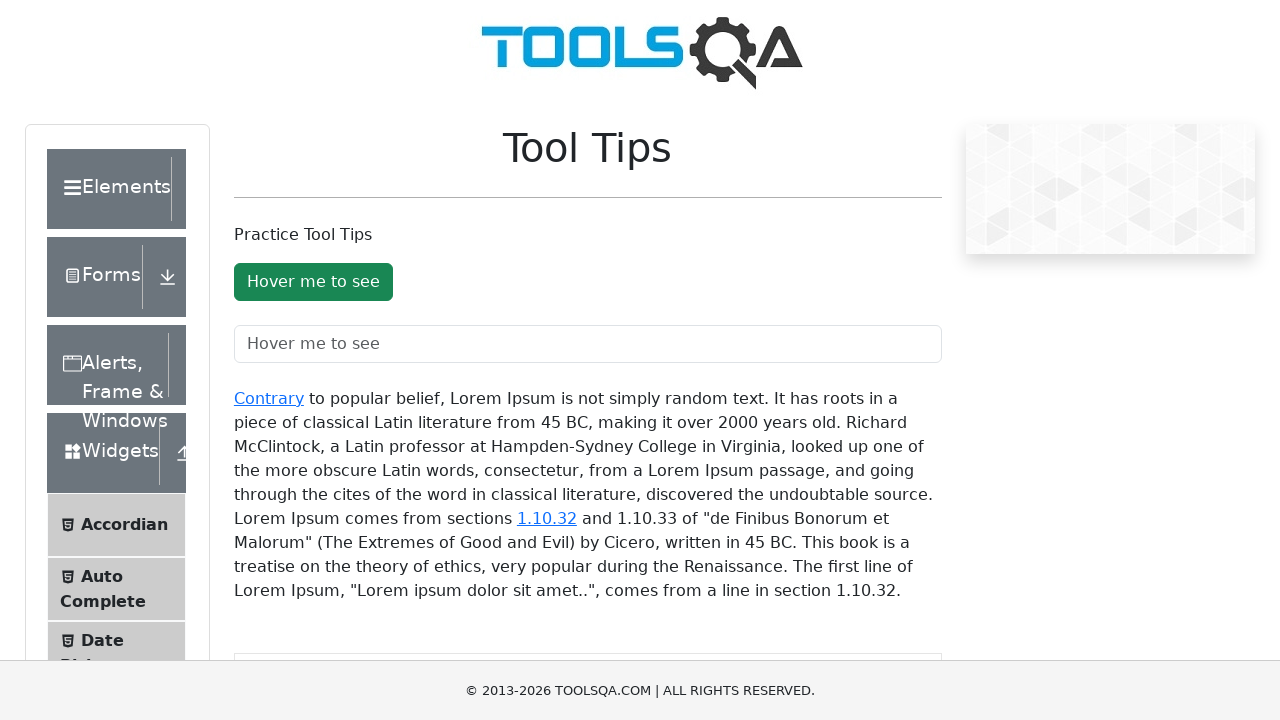

Hovered over tooltip button to trigger tooltip display at (313, 282) on #toolTipButton
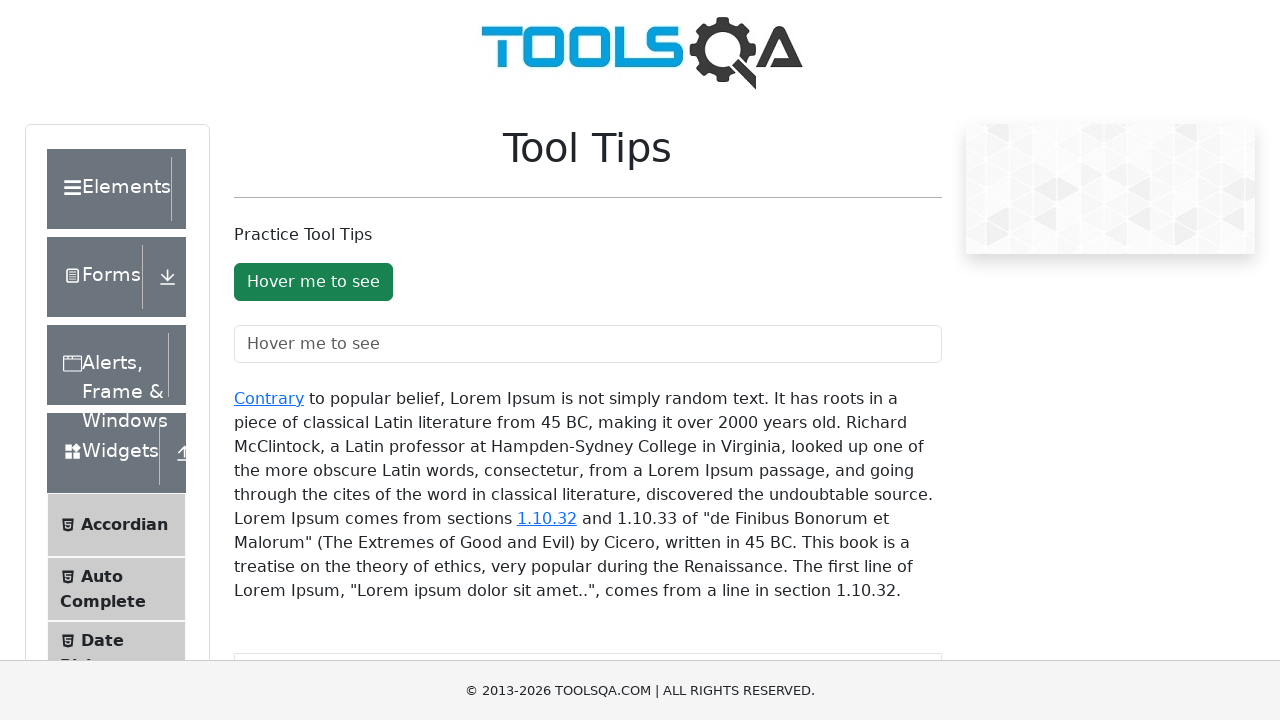

Tooltip appeared on screen
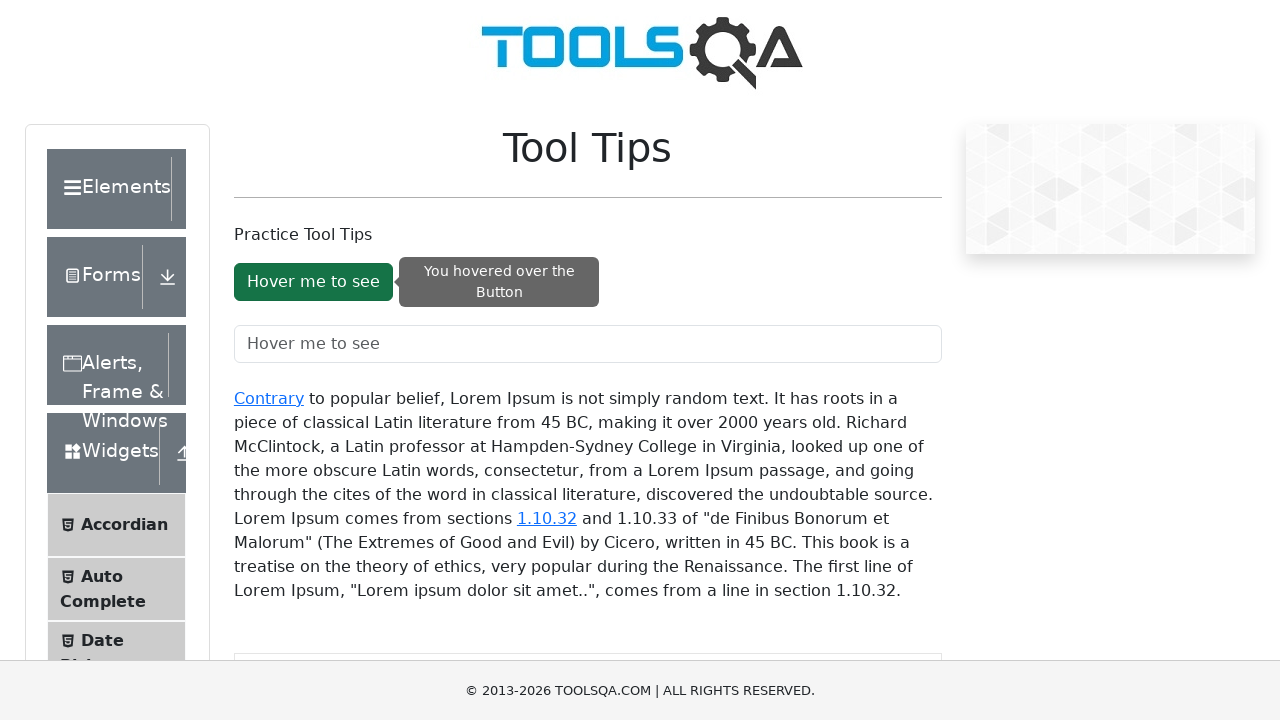

Captured tooltip text: 'You hovered over the Button'
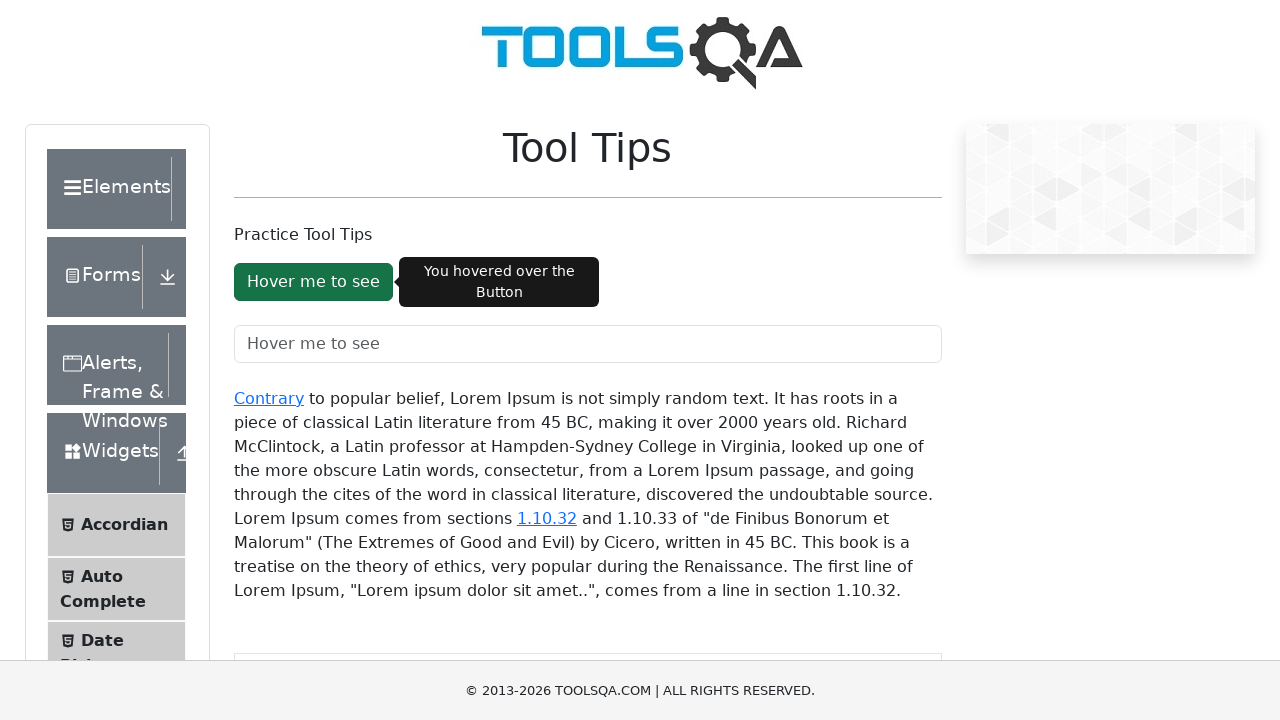

Entered captured tooltip text into the text field on #toolTipTextField
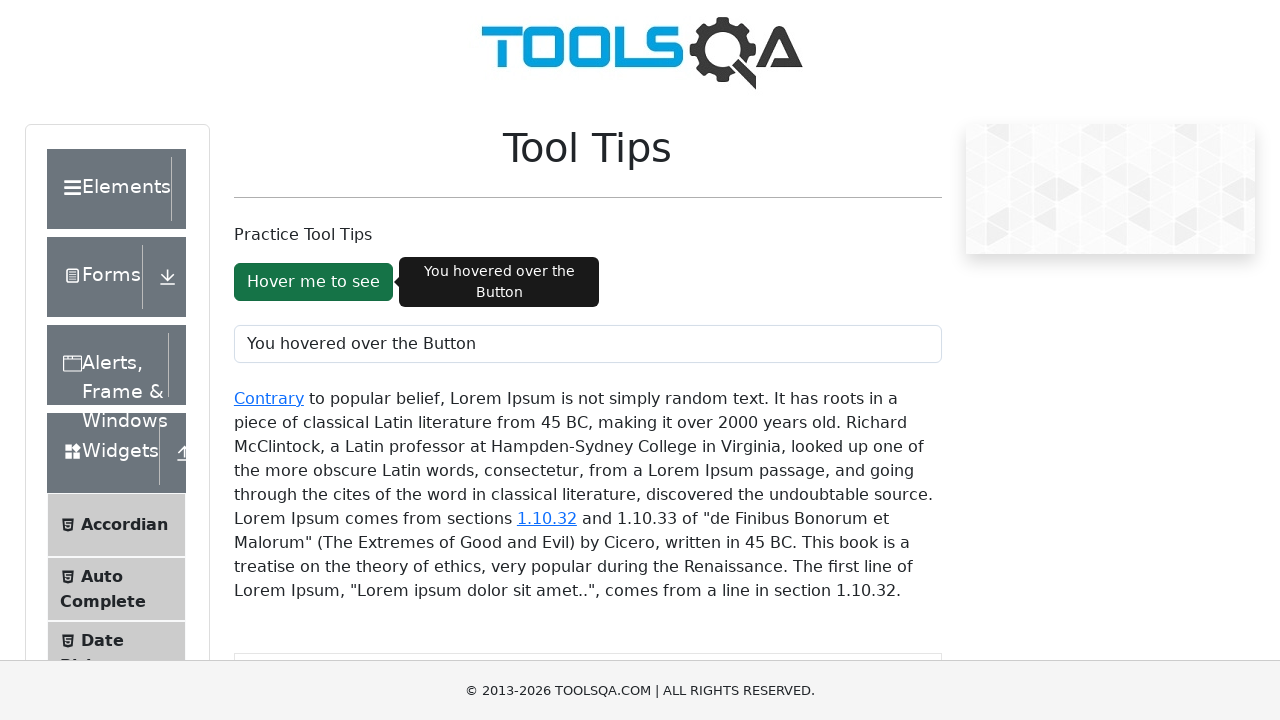

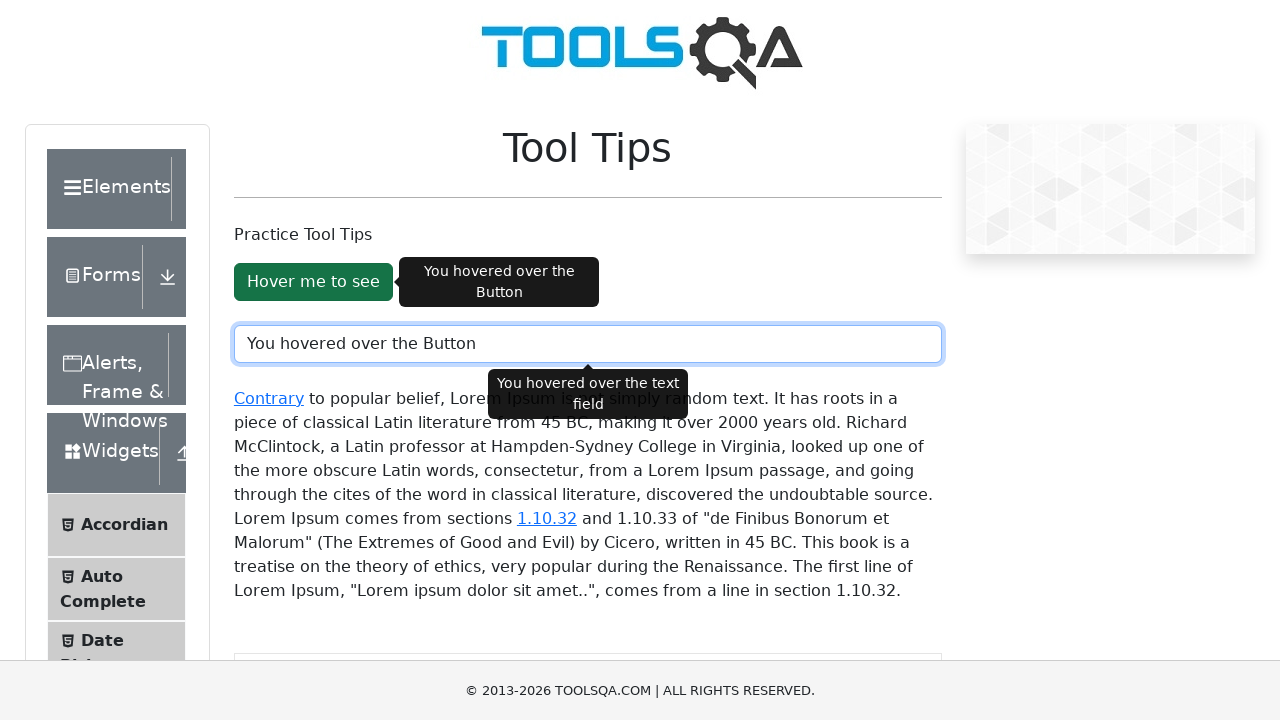